Tests jQuery UI drag and drop functionality by dragging a white box into a yellow drop zone and verifying the drop zone changes color and text

Starting URL: https://jqueryui.com/droppable/

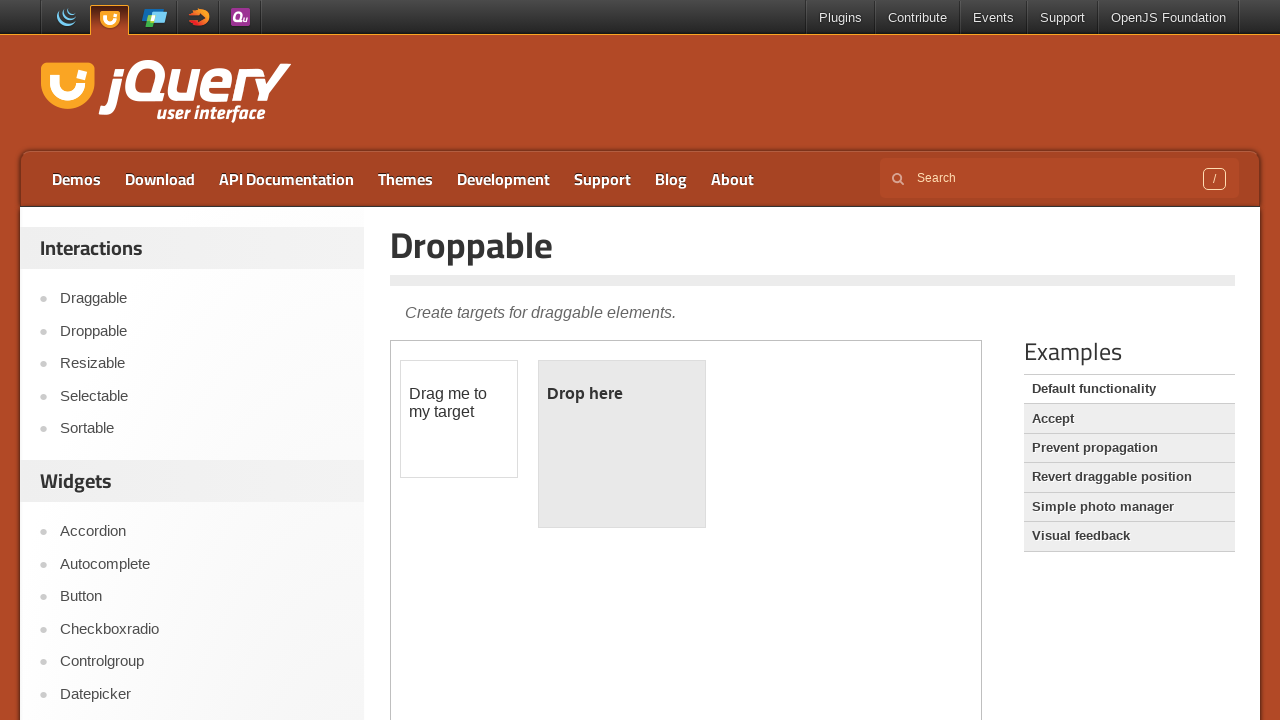

Located the iframe containing the drag and drop demo
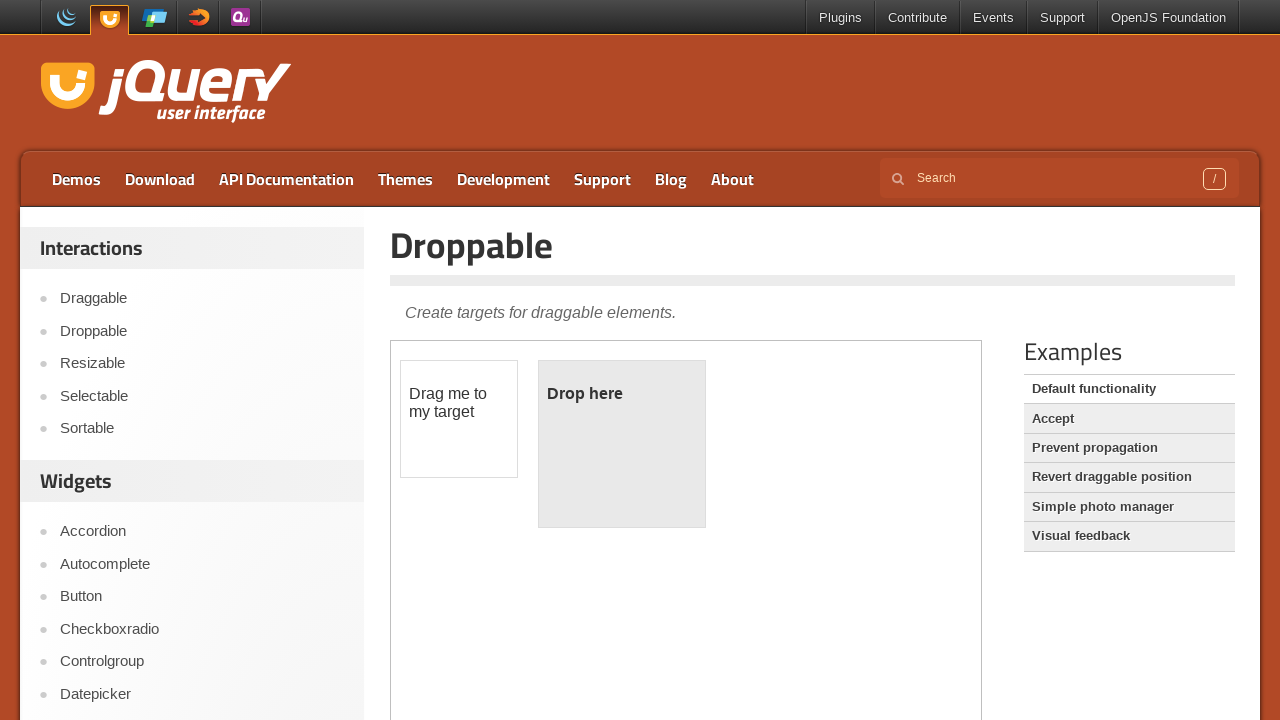

Located the draggable element (white box)
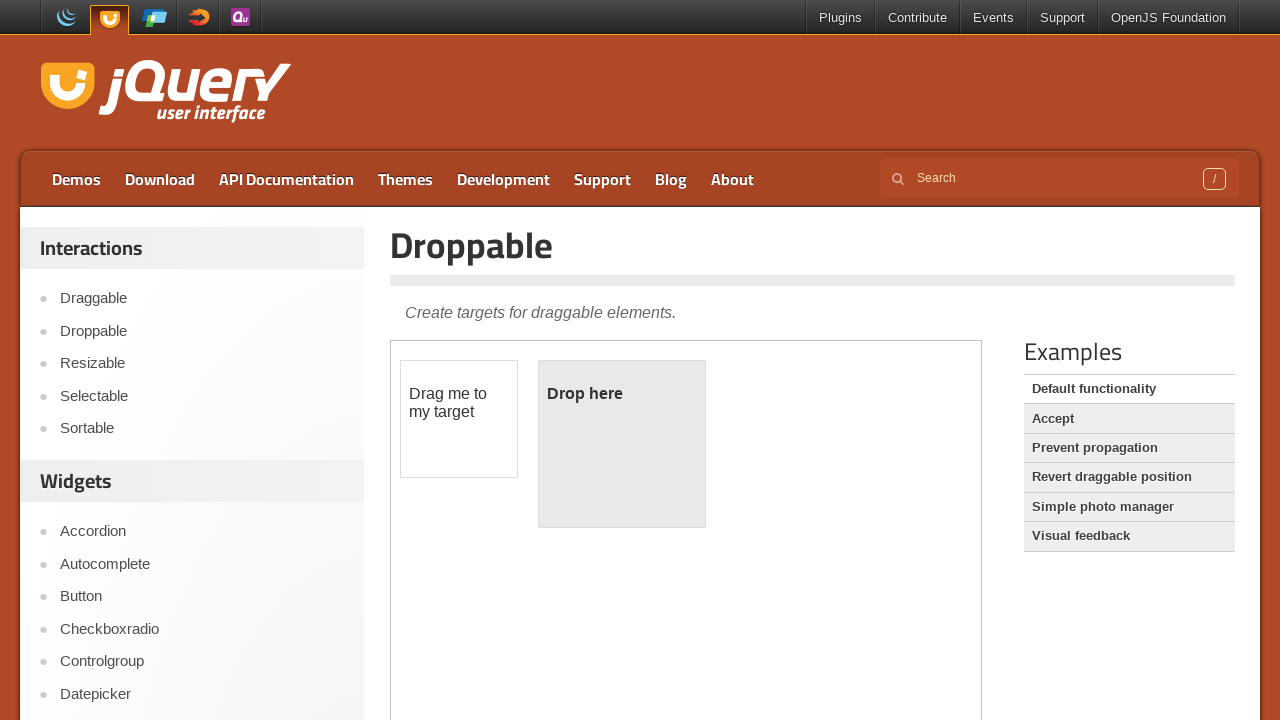

Located the droppable element (yellow drop zone)
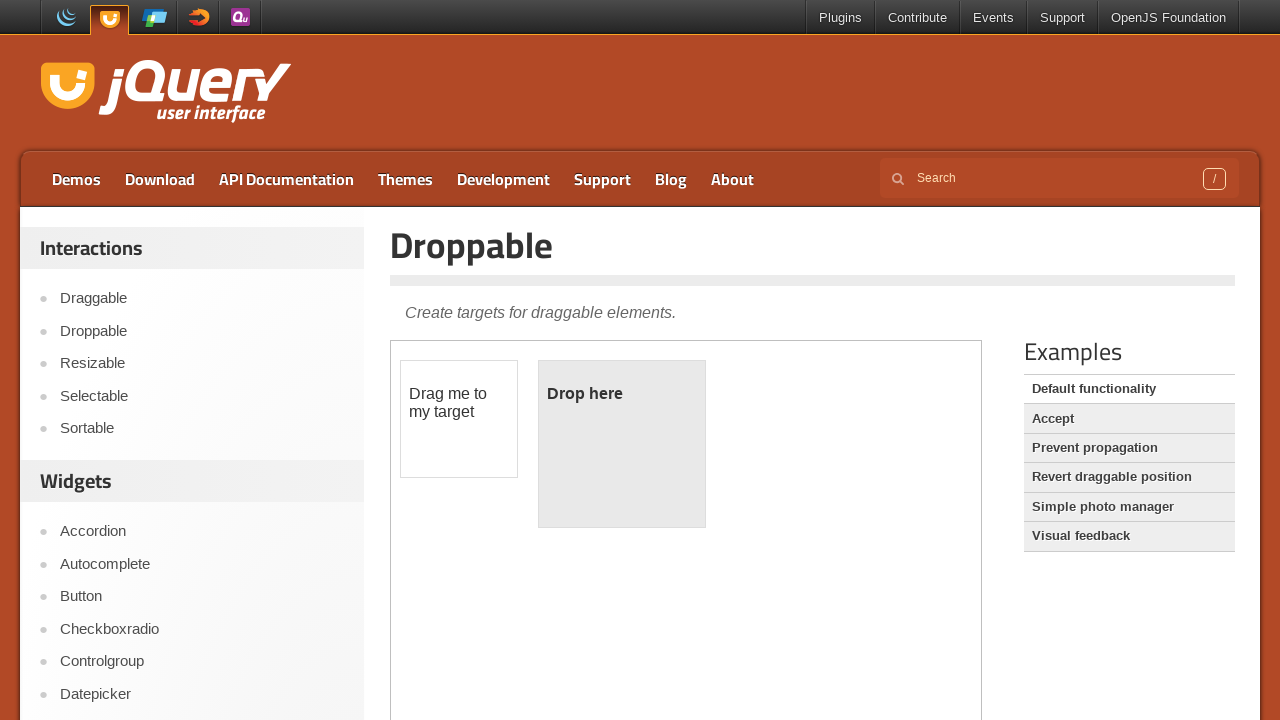

Recorded initial background color of drop zone: rgb(233, 233, 233)
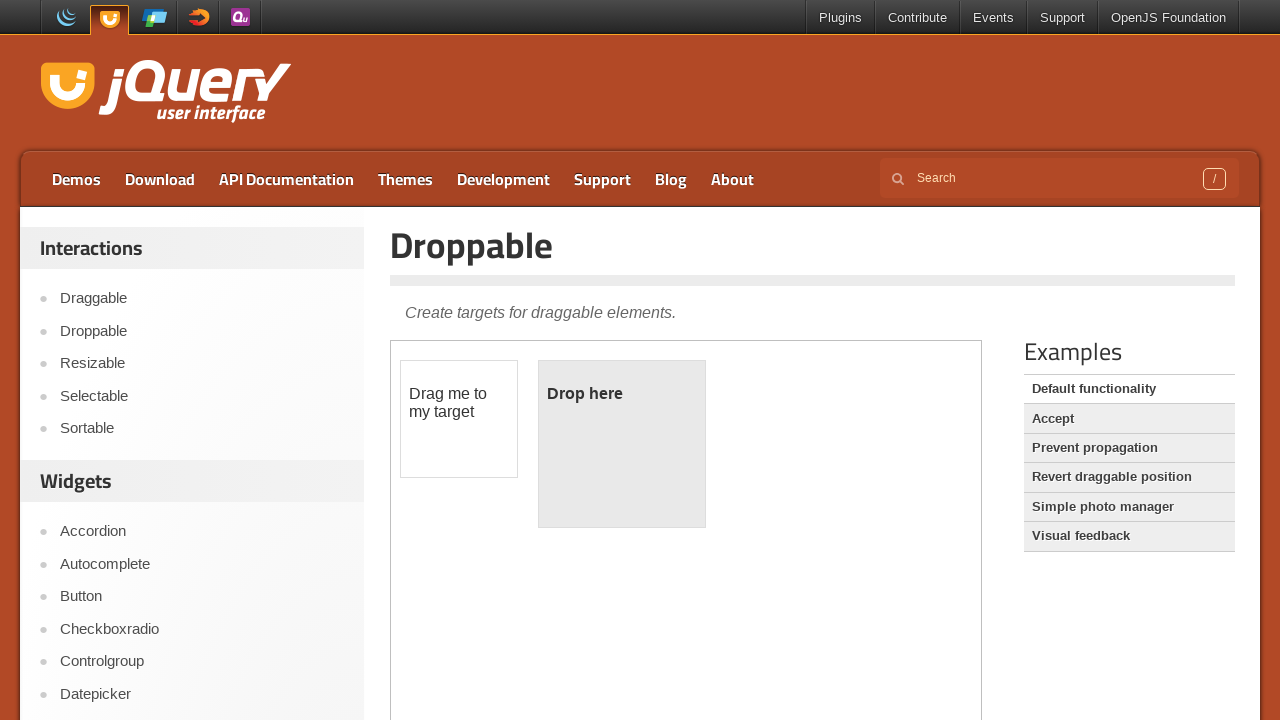

Dragged white box into yellow drop zone at (622, 444)
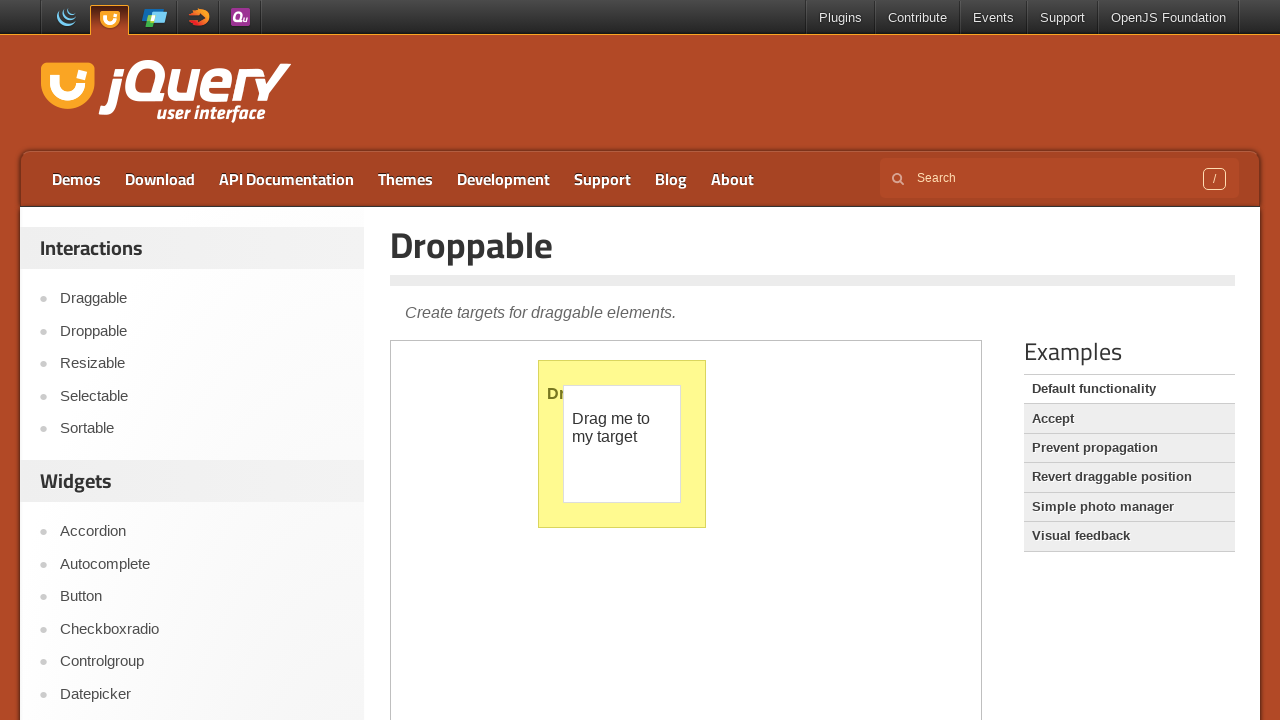

Retrieved drop zone text: 'Dropped!'
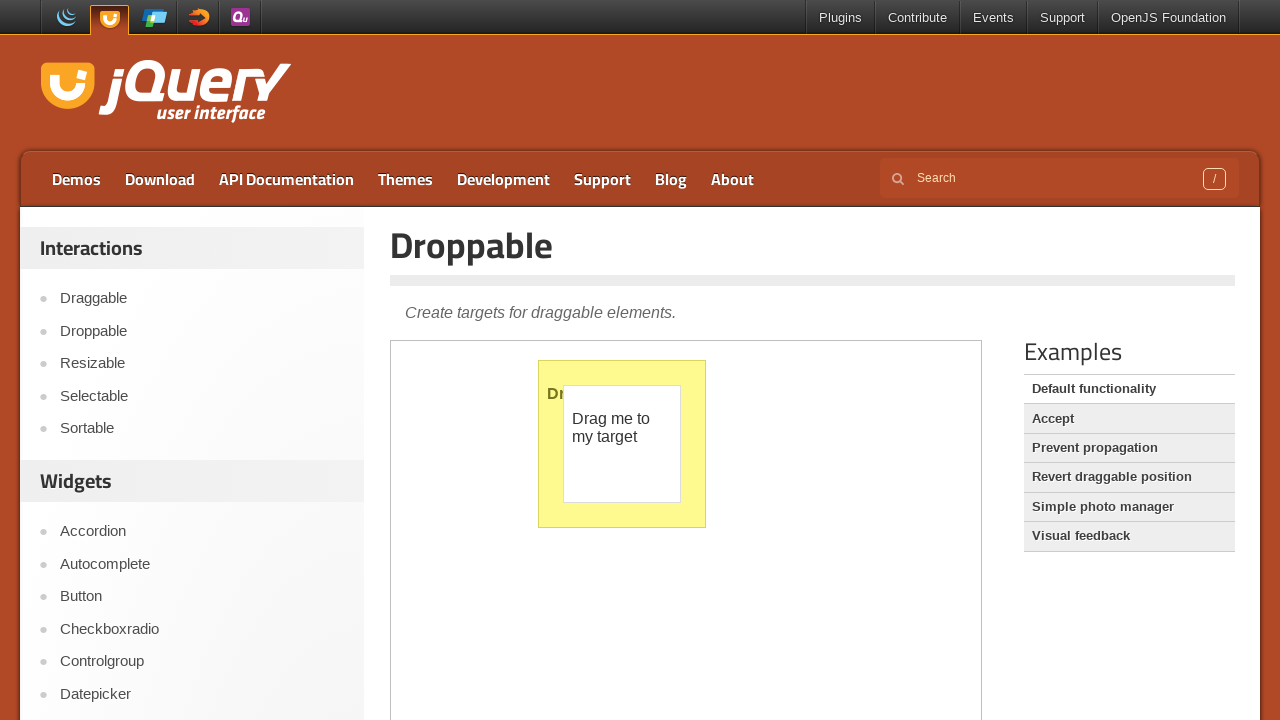

Verified drop zone text changed to 'Dropped!'
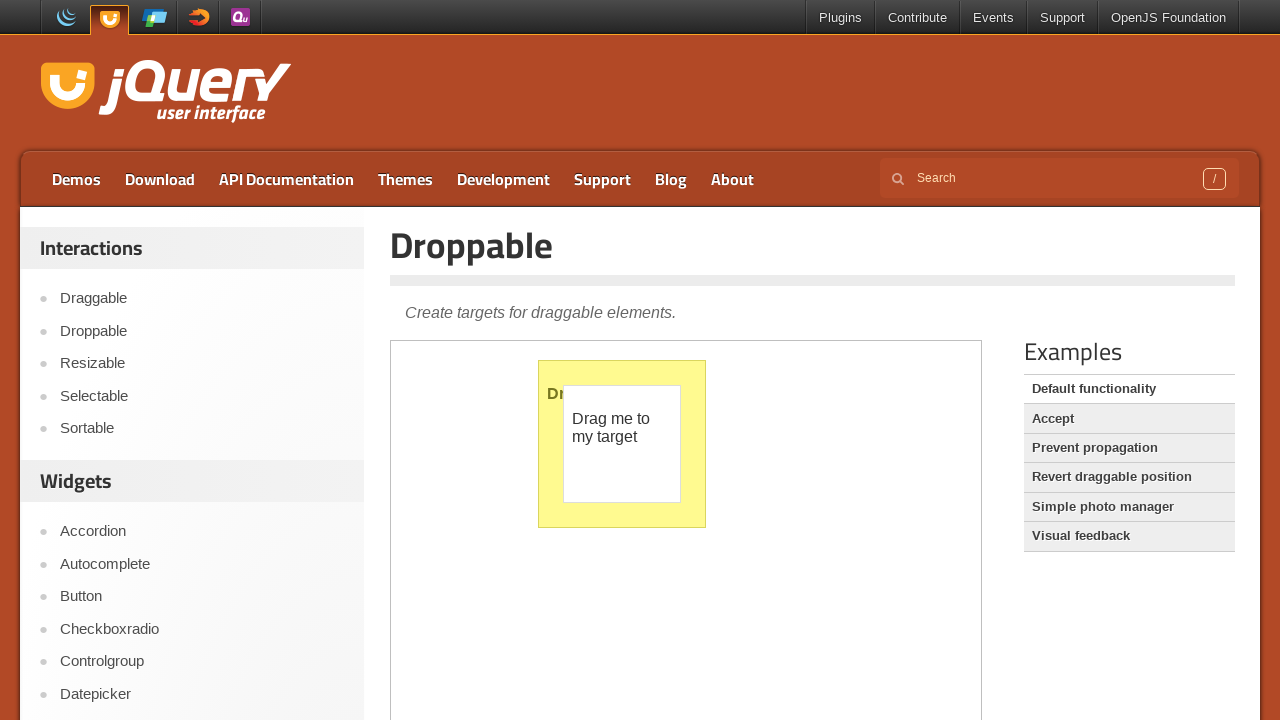

Recorded final background color of drop zone: rgb(255, 250, 144)
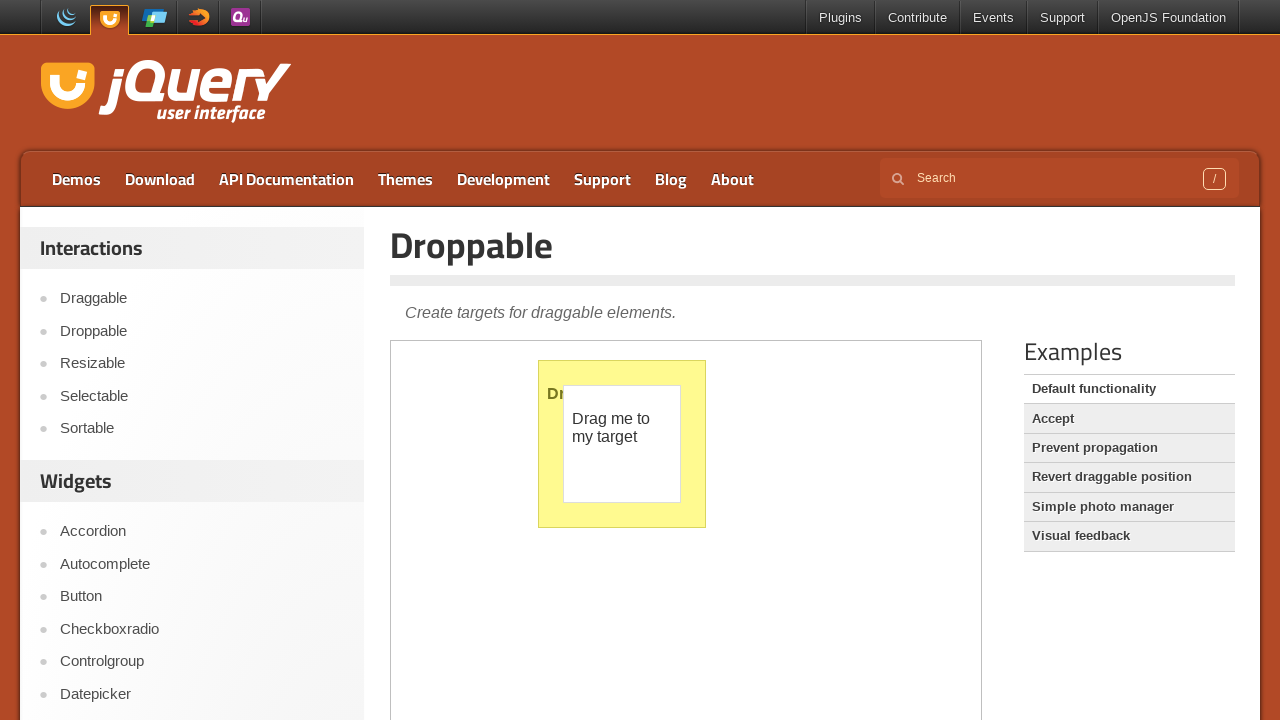

Verified background color changed after successful drop
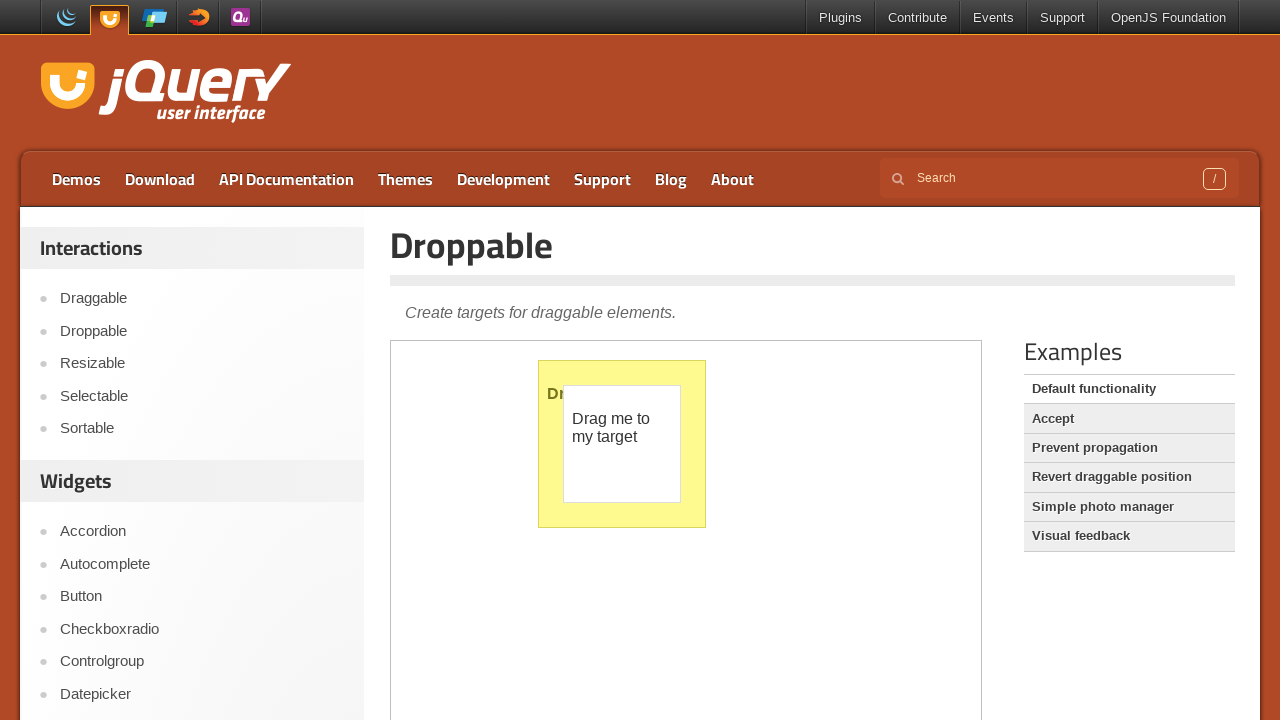

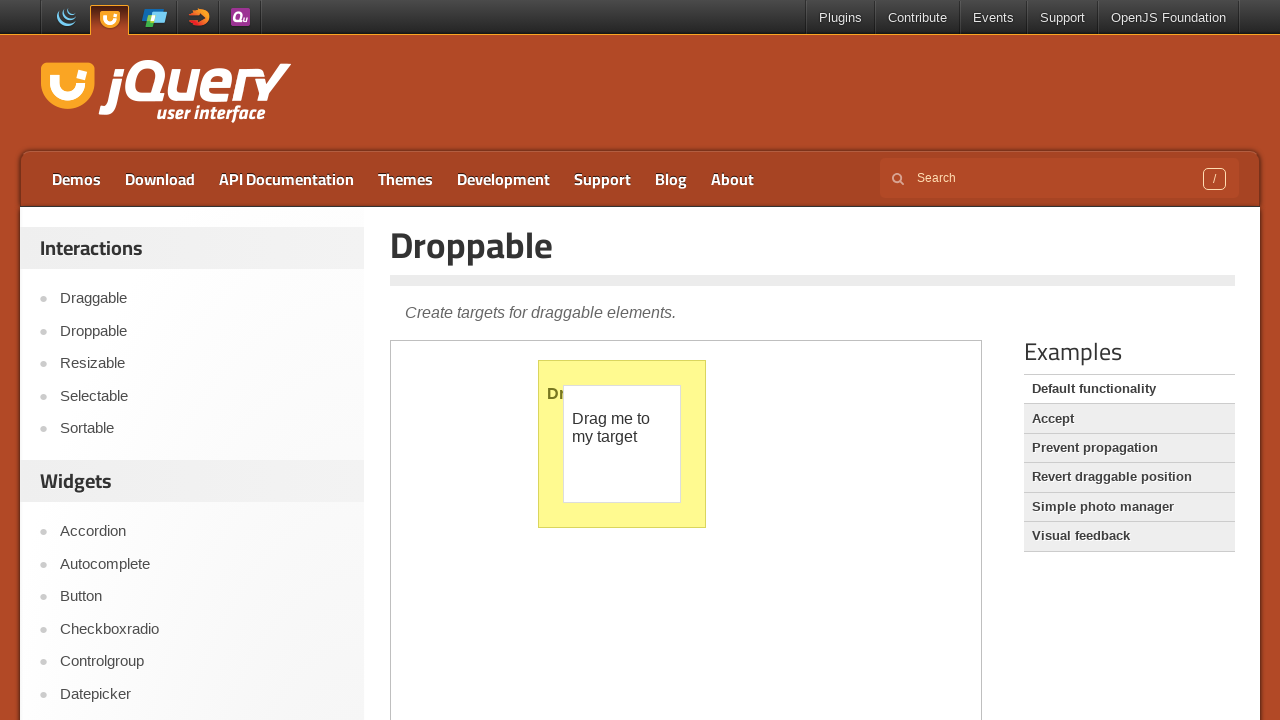